Tests radio button handling by clicking on the "Hockey" radio button and verifying it becomes selected after the click.

Starting URL: https://practice.cydeo.com/radio_buttons

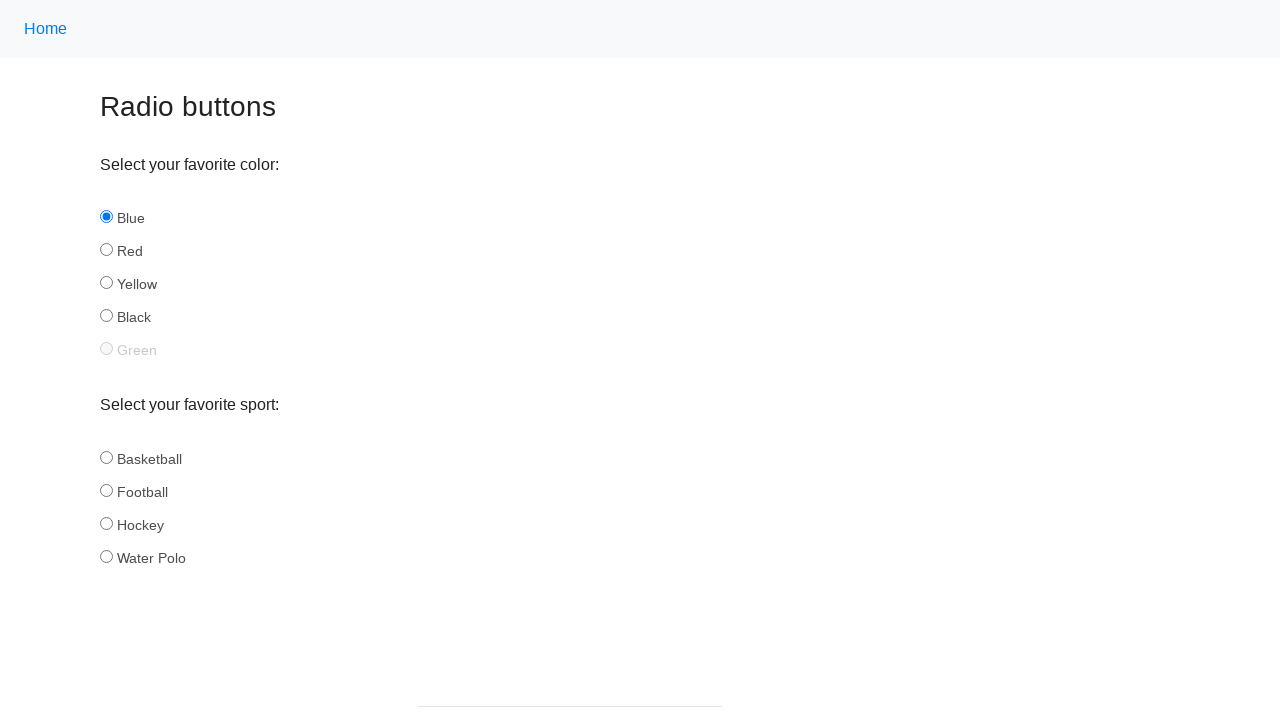

Clicked on the Hockey radio button at (106, 523) on input#hockey
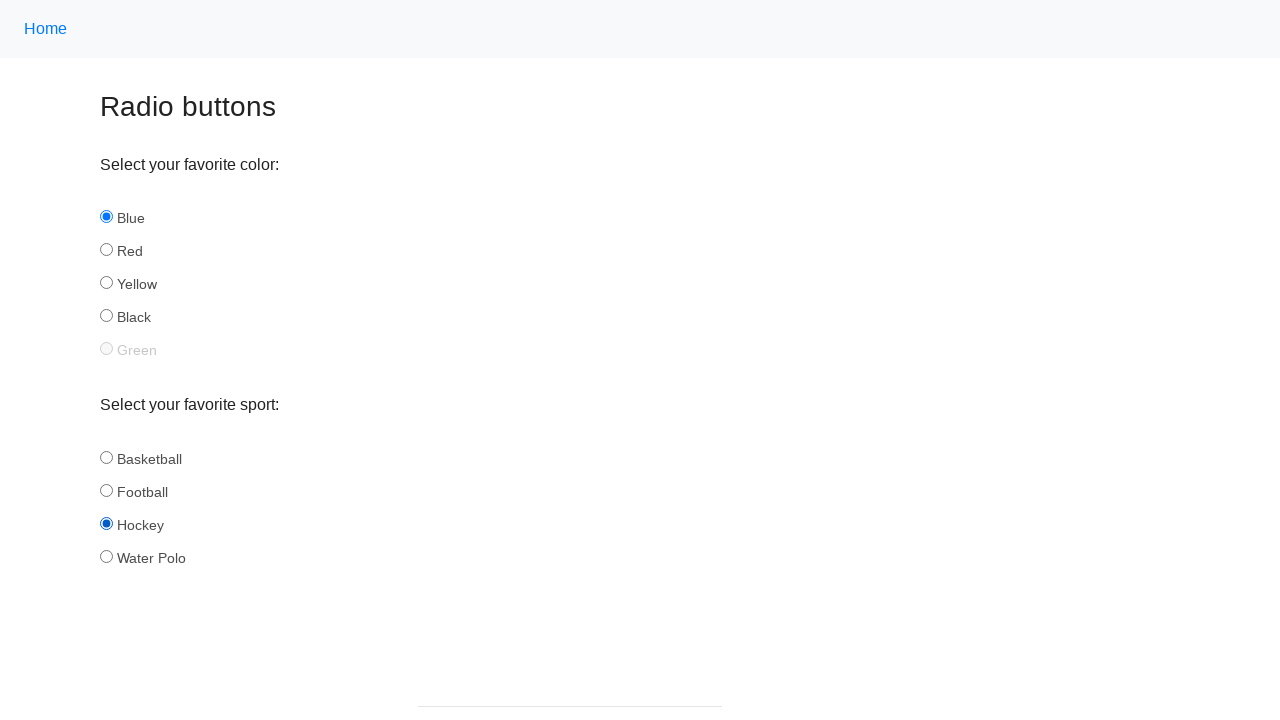

Verified that Hockey radio button is selected
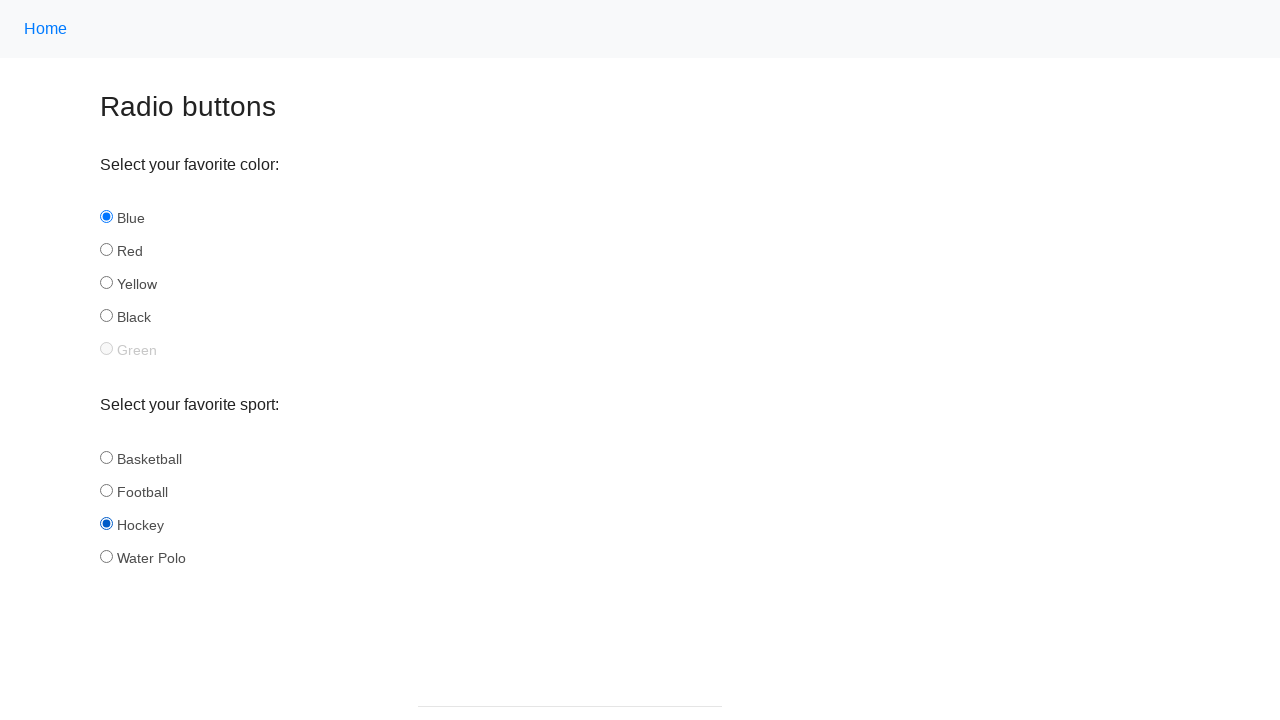

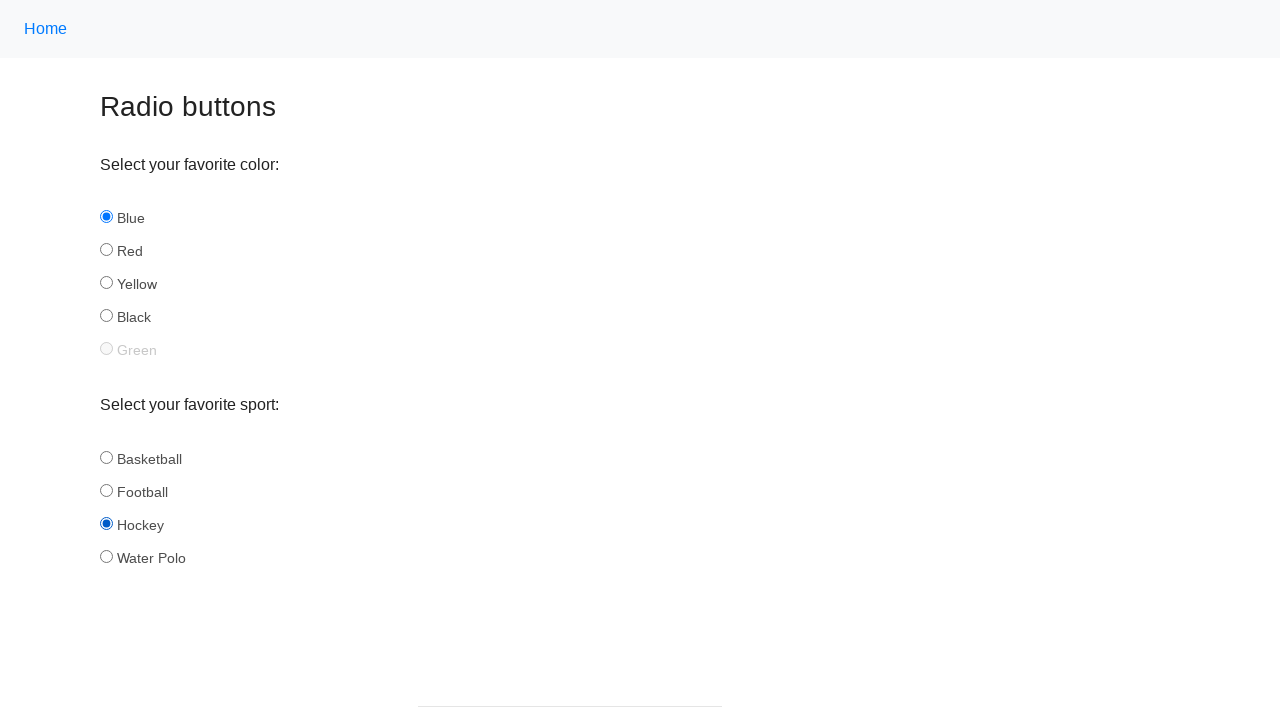